Tests various scrolling behaviors on a webpage including vertical and horizontal scrolling, scrolling to top/bottom, and scrolling to a specific element

Starting URL: https://leafground.com/drag.xhtml

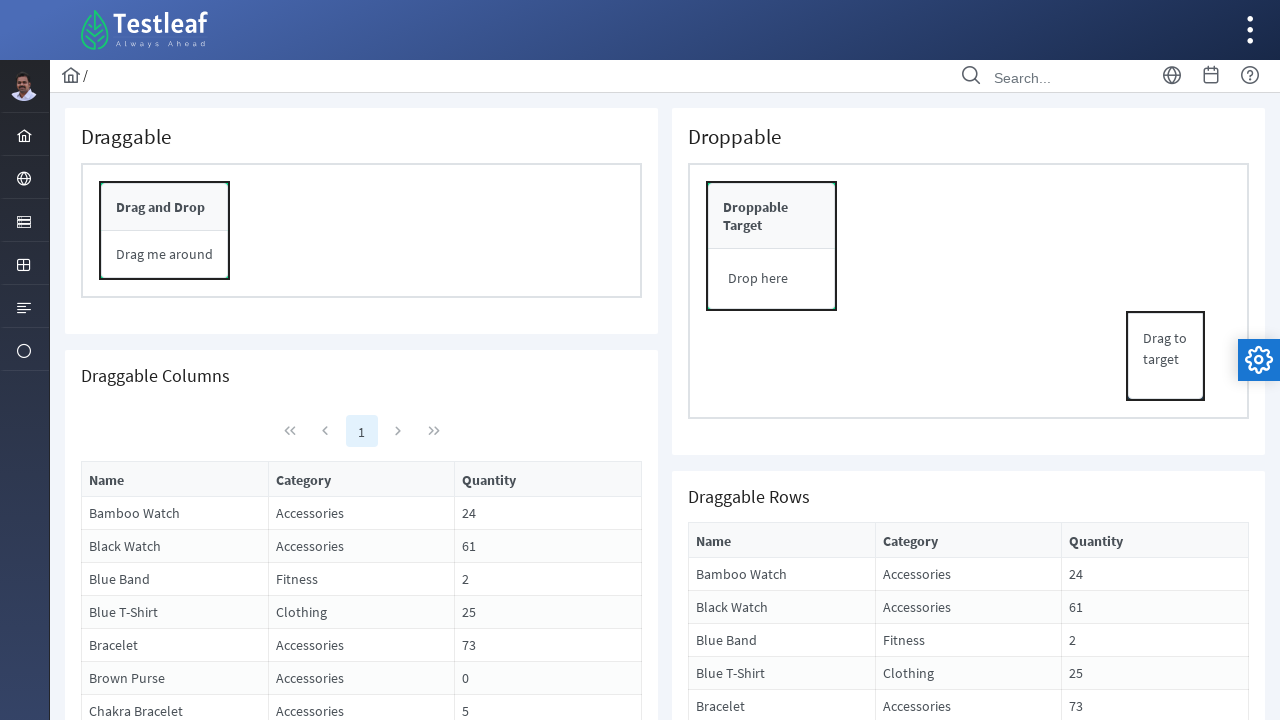

Scrolled vertically down by 500 pixels
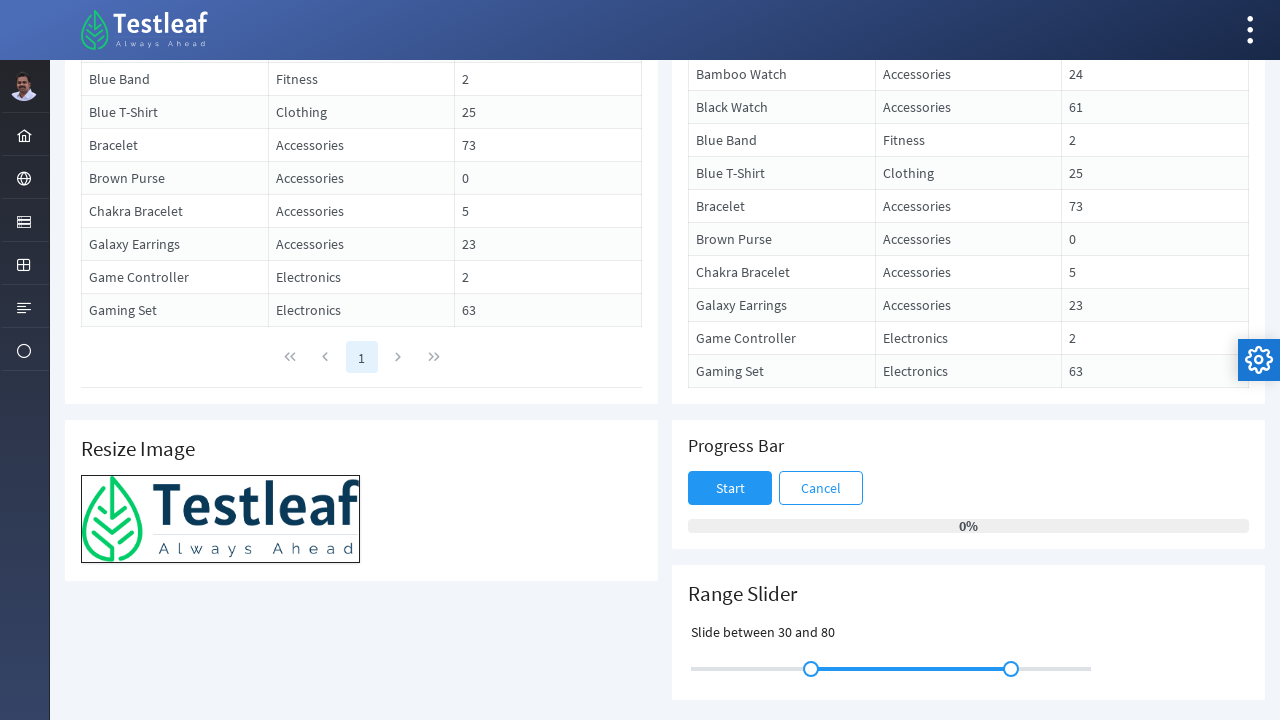

Waited 2 seconds after vertical scroll down
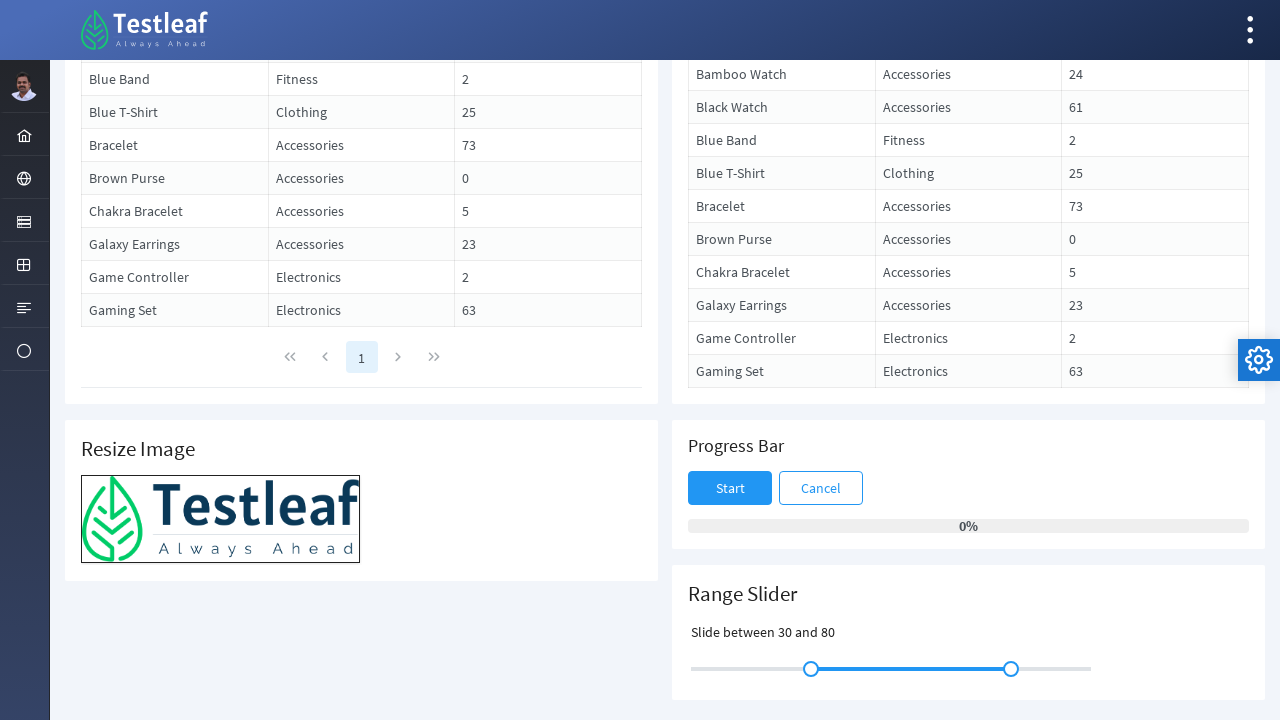

Scrolled vertically up by 300 pixels
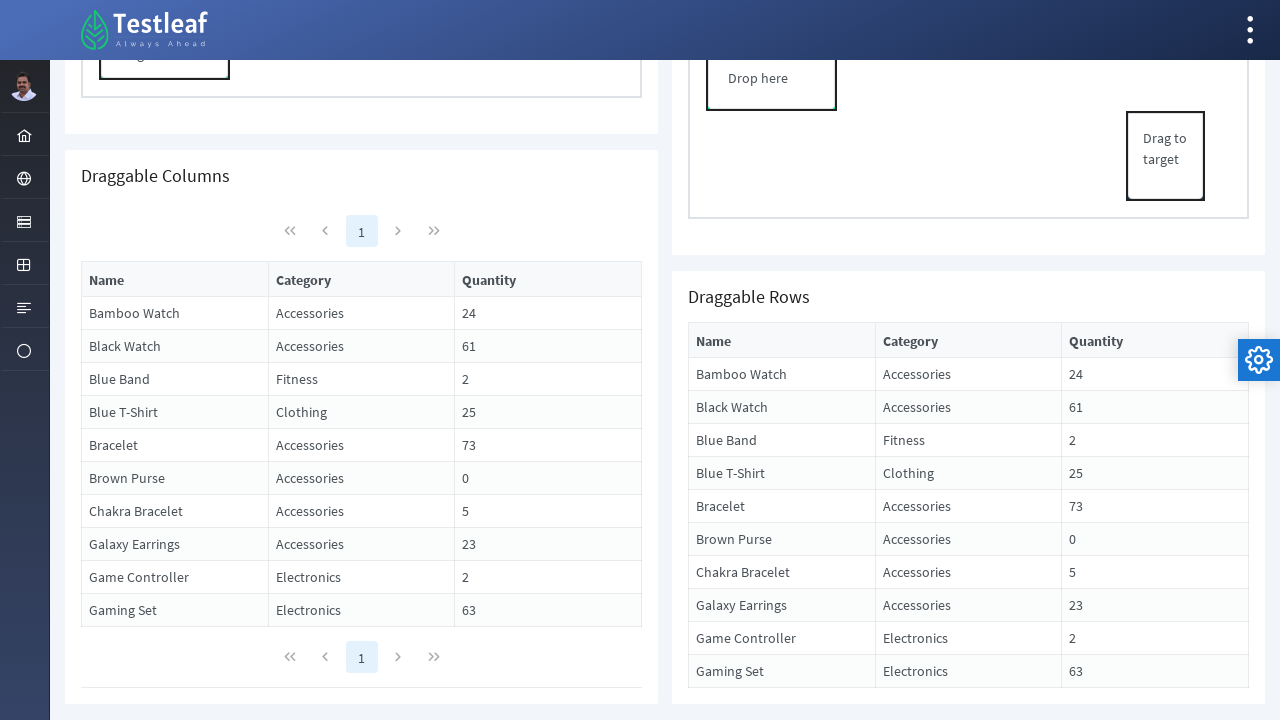

Waited 2 seconds after vertical scroll up
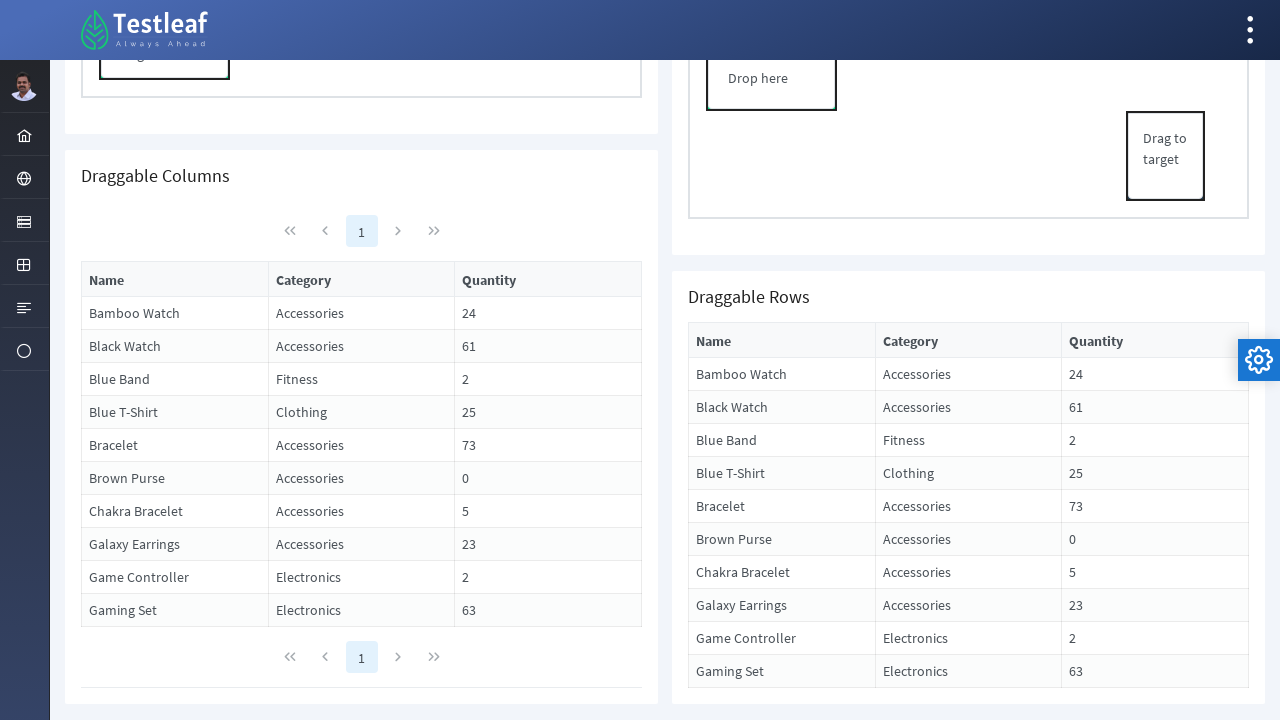

Scrolled horizontally right by 500 pixels
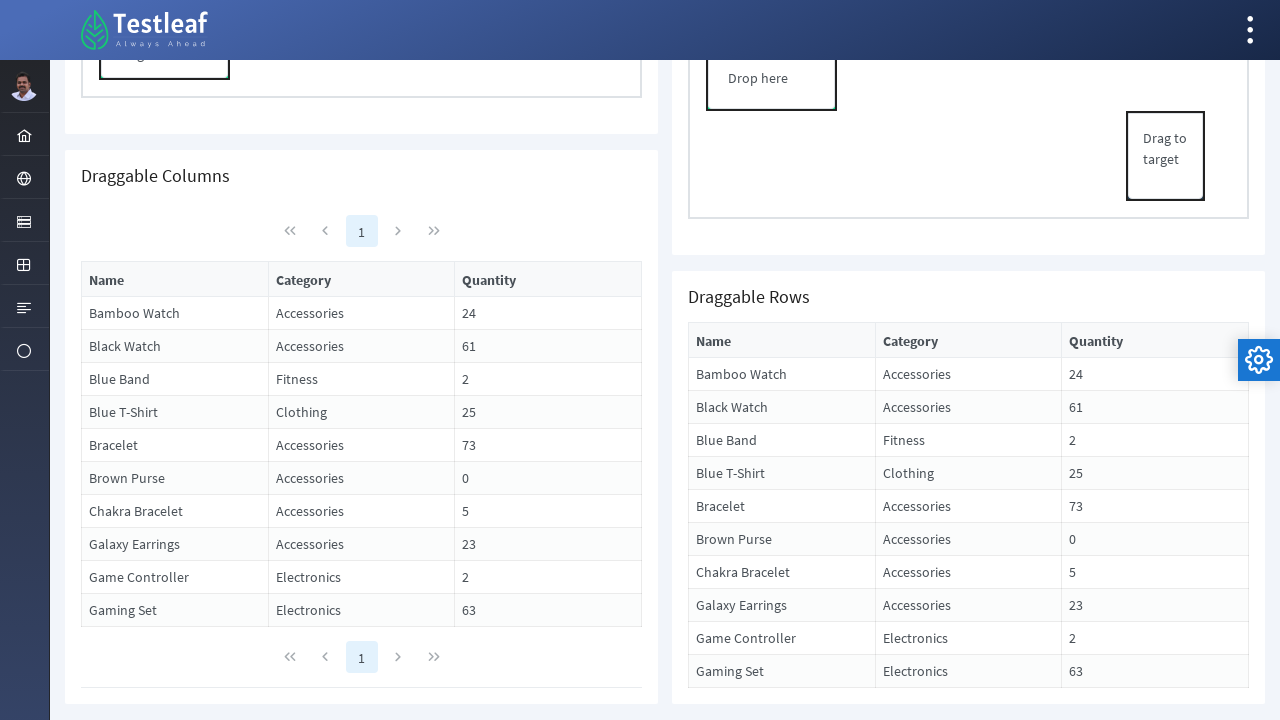

Waited 2 seconds after horizontal scroll right
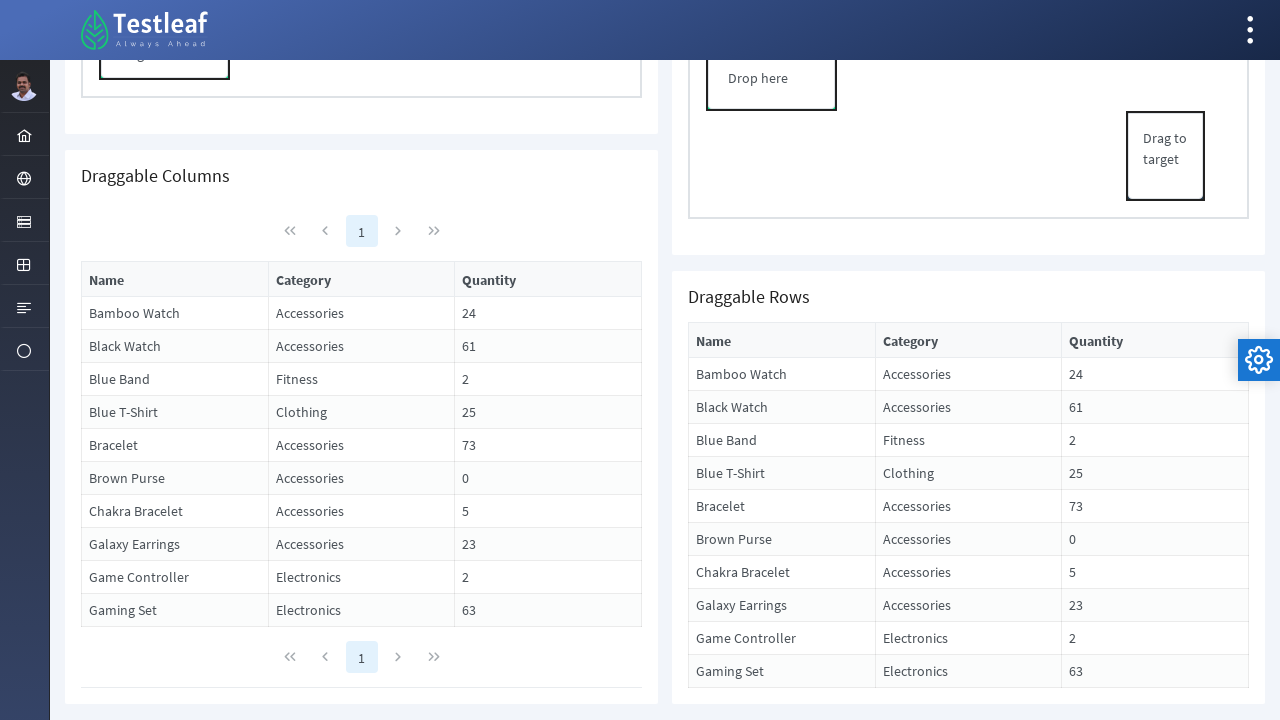

Scrolled horizontally left by 500 pixels
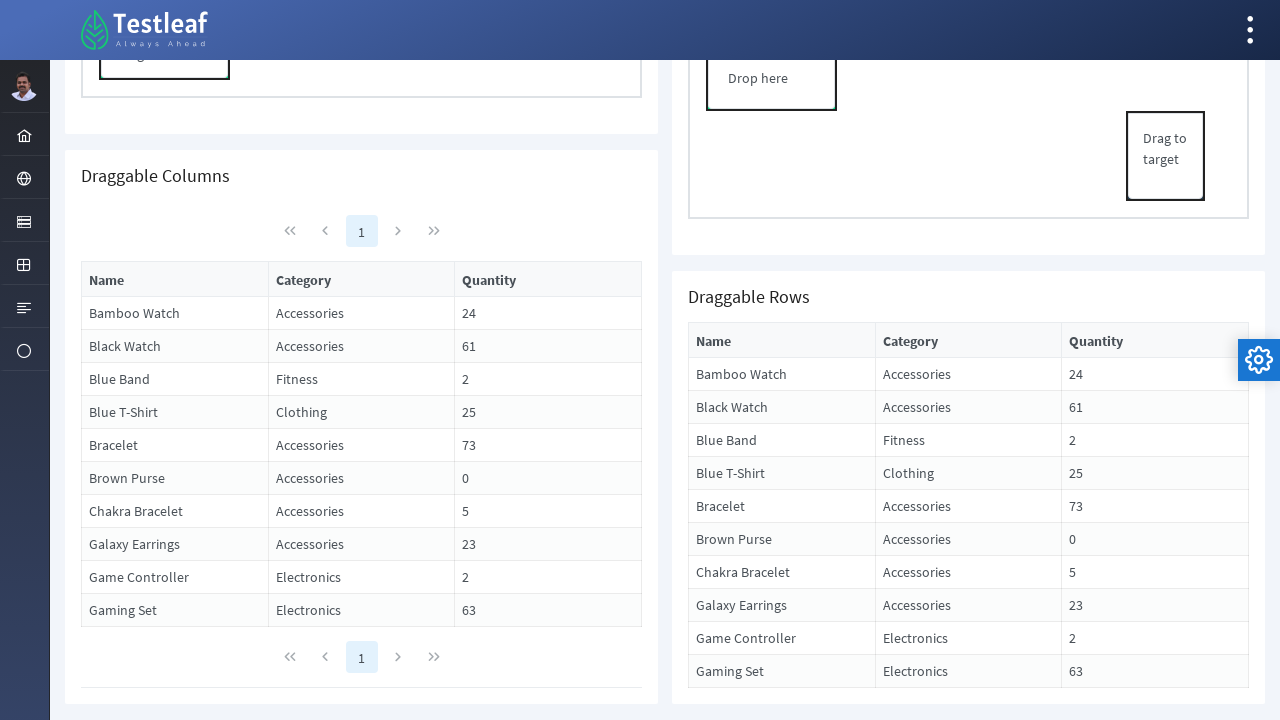

Waited 2 seconds after horizontal scroll left
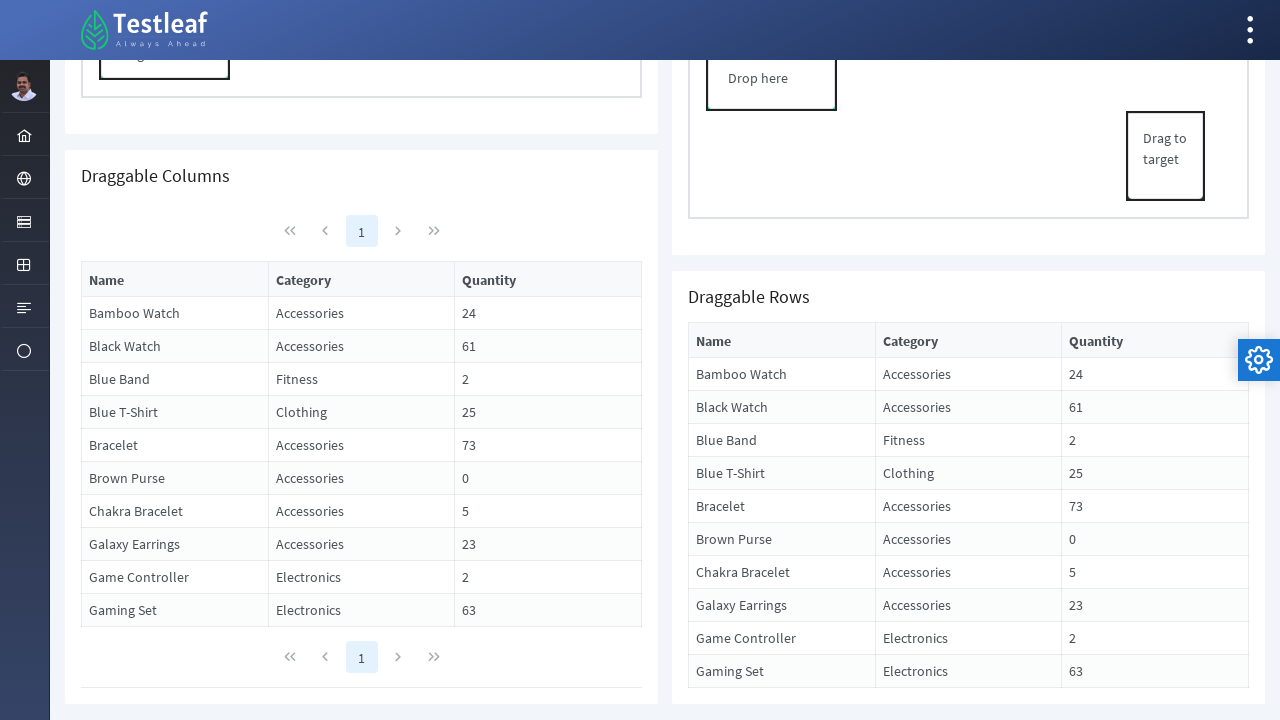

Scrolled to bottom of page
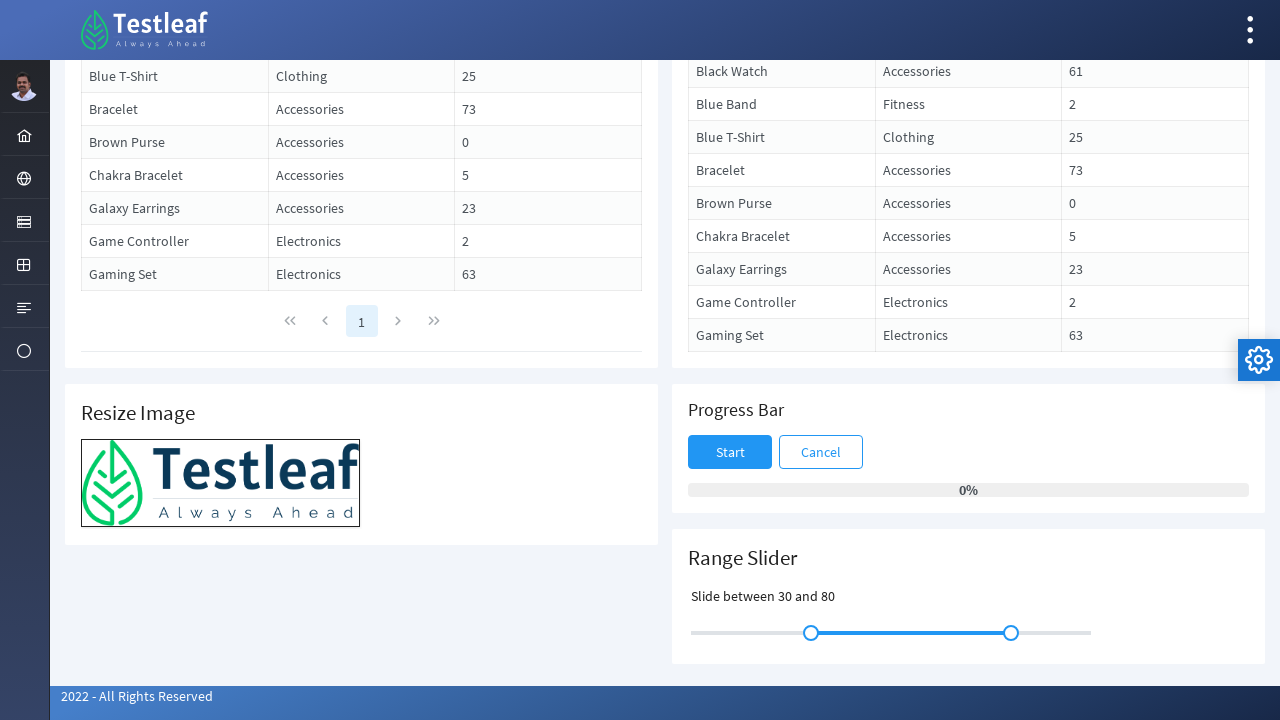

Waited 2 seconds after scrolling to bottom
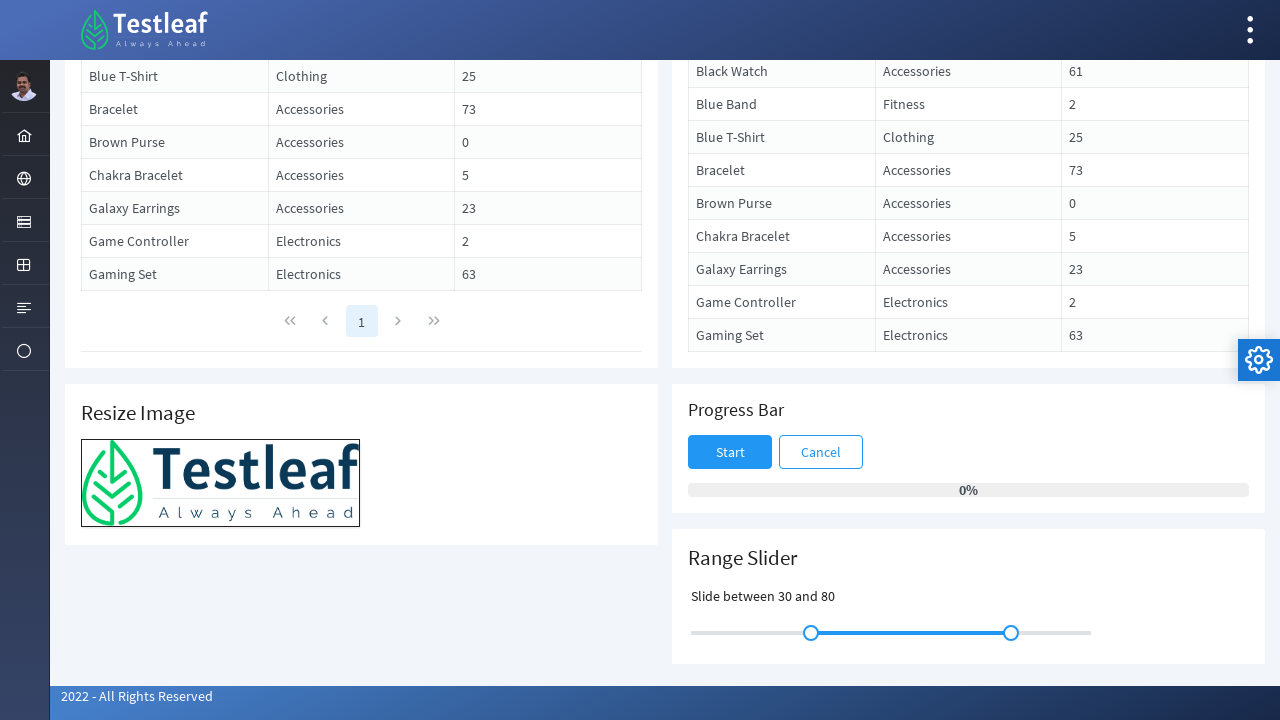

Scrolled to top of page
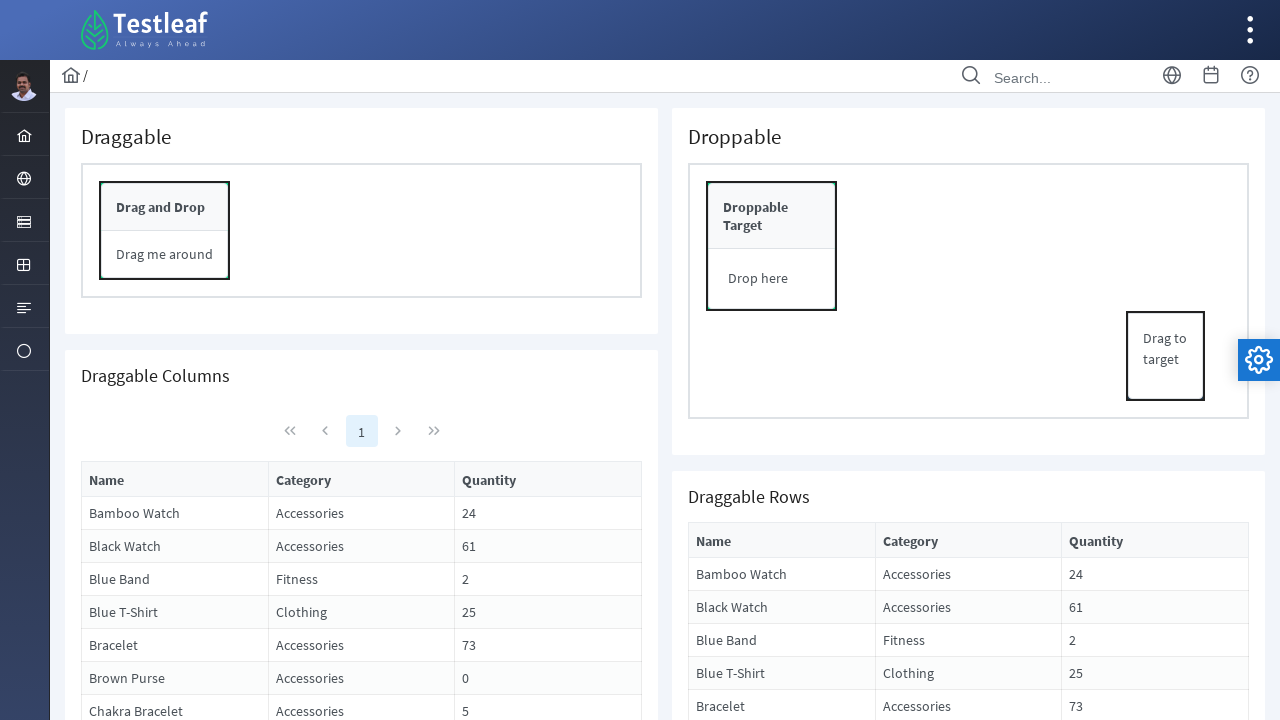

Waited 2 seconds after scrolling to top
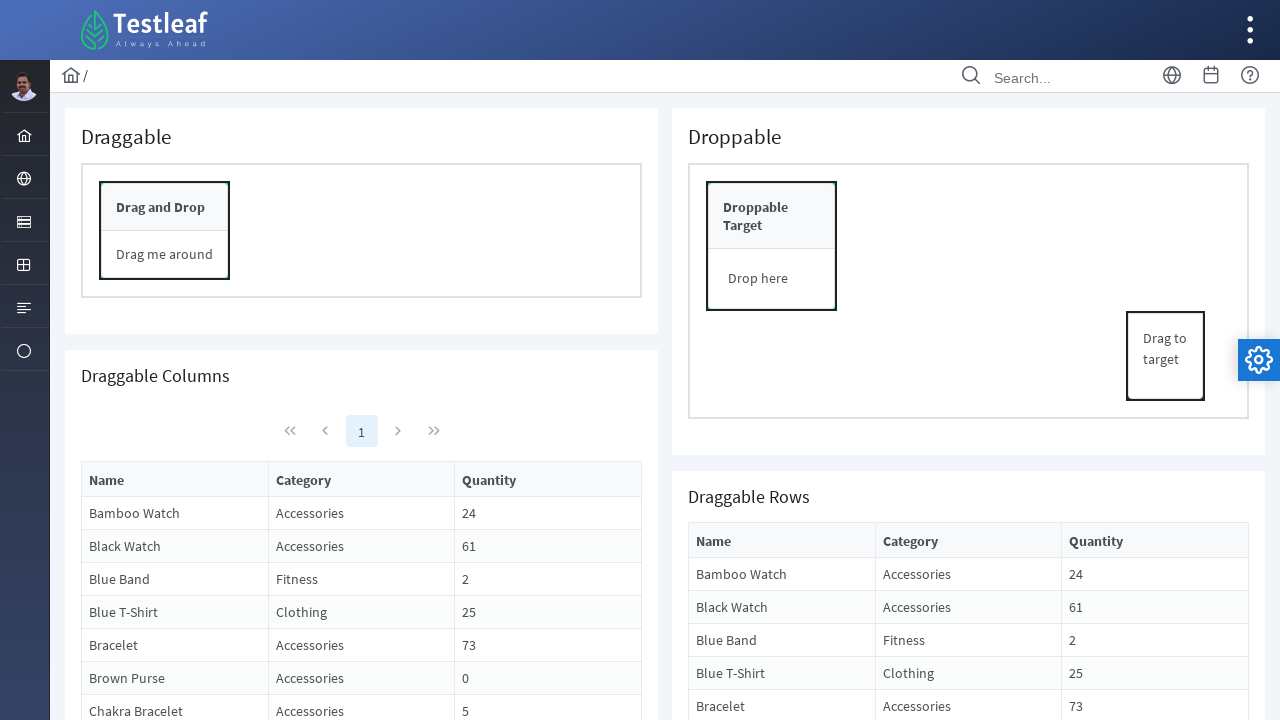

Located the start button element
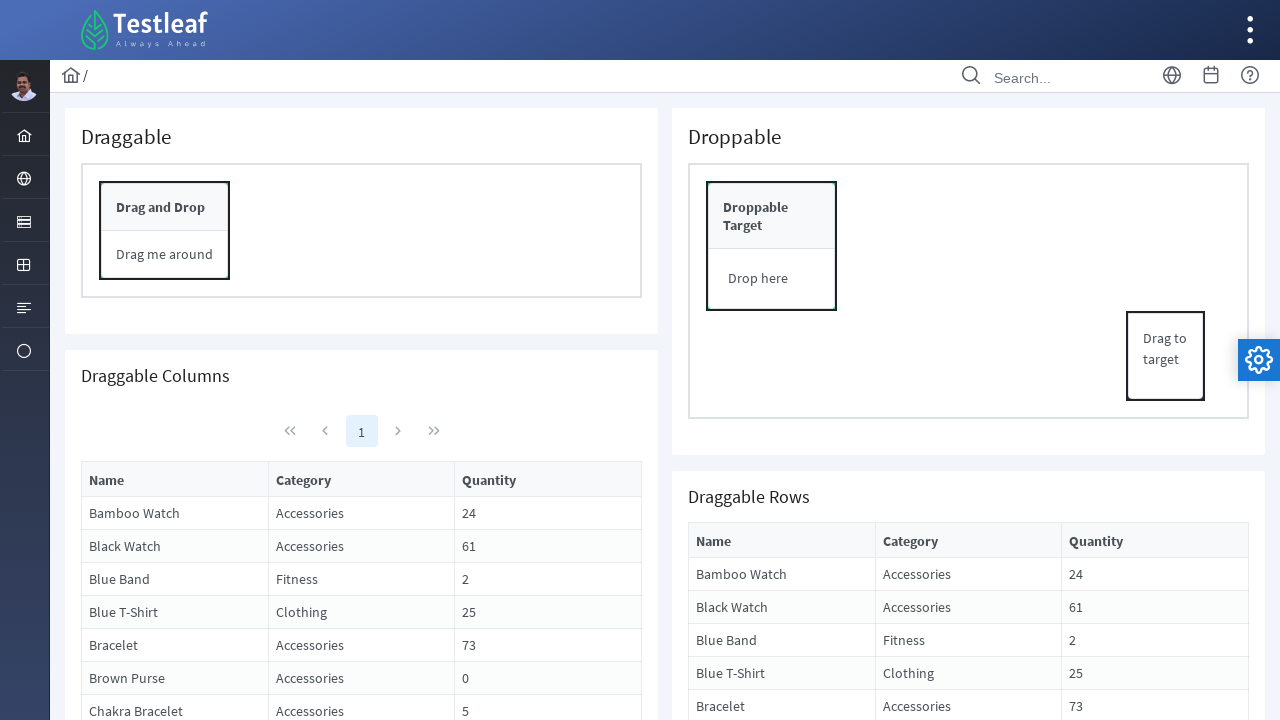

Scrolled to start button element into view
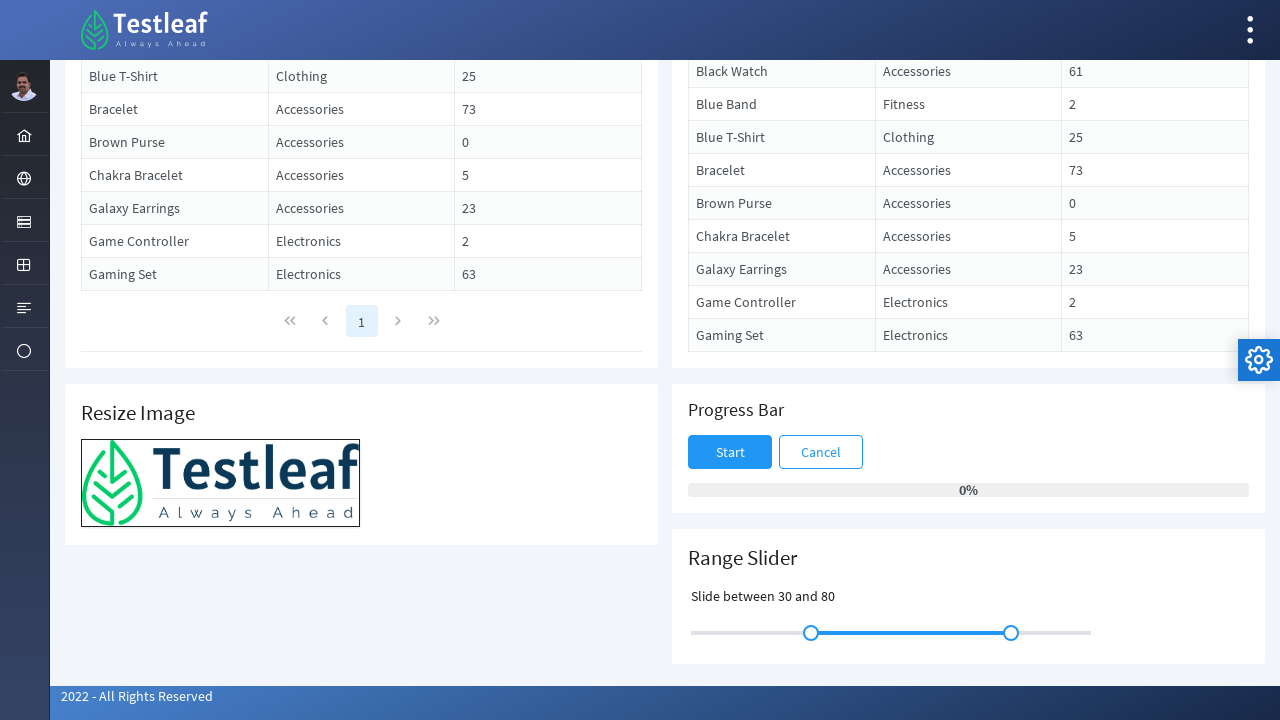

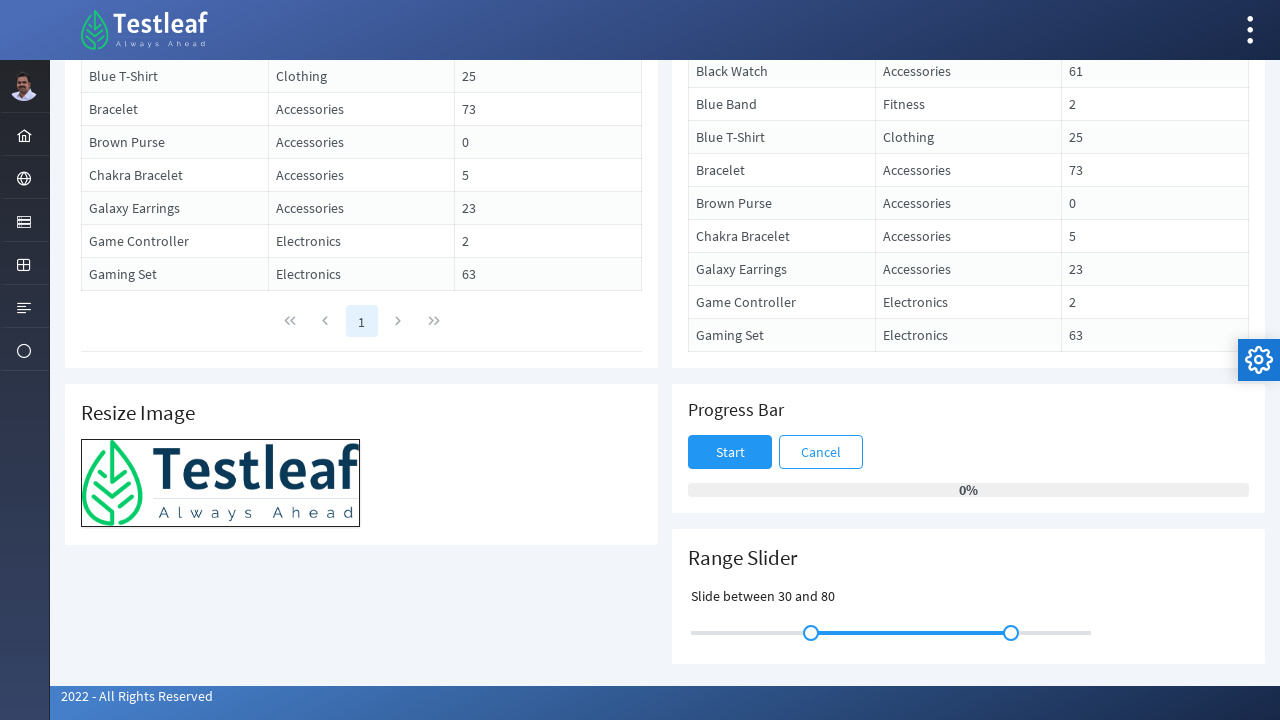